Verifies that the Kite logo is displayed on the login page

Starting URL: https://kite.zerodha.com/

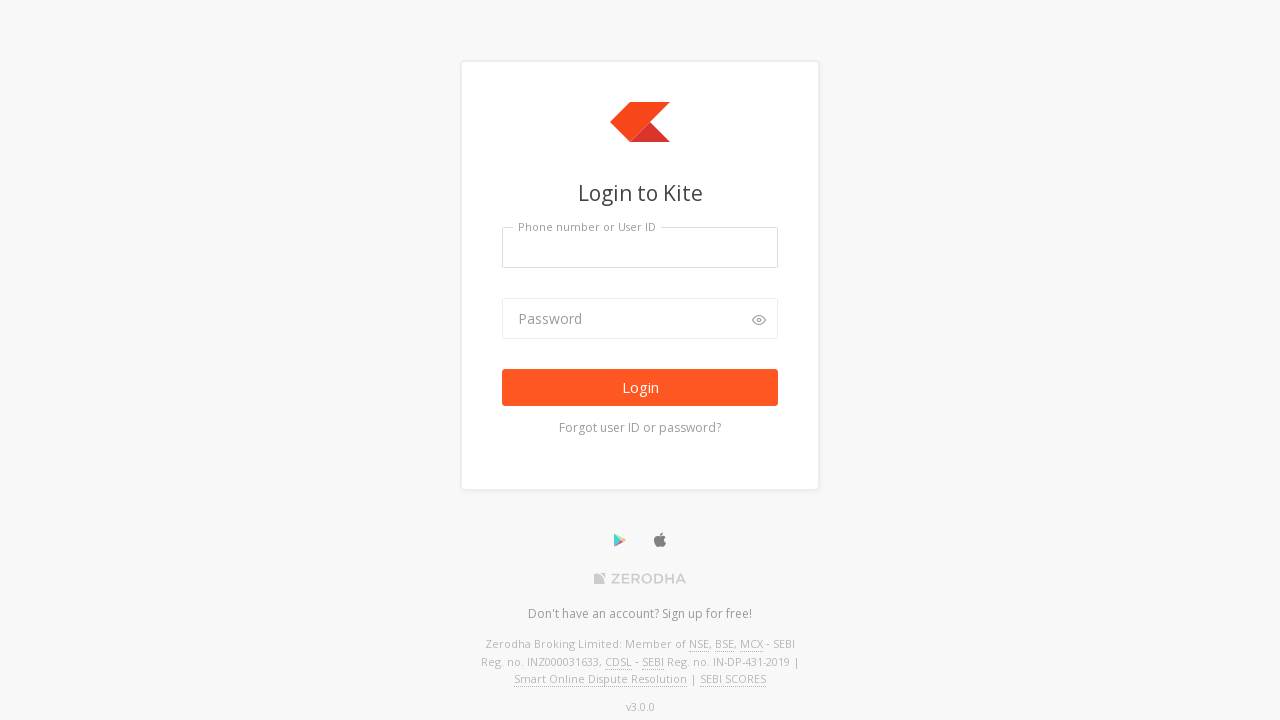

Navigated to Kite login page
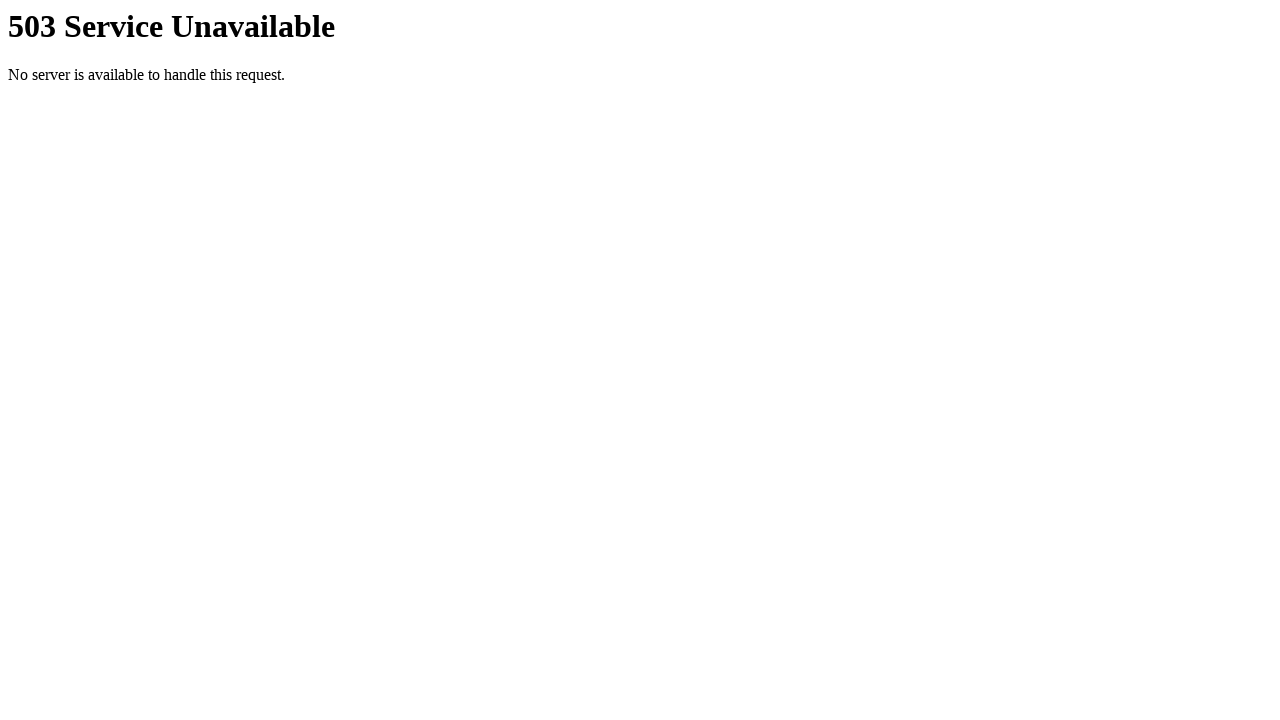

Located Kite logo element
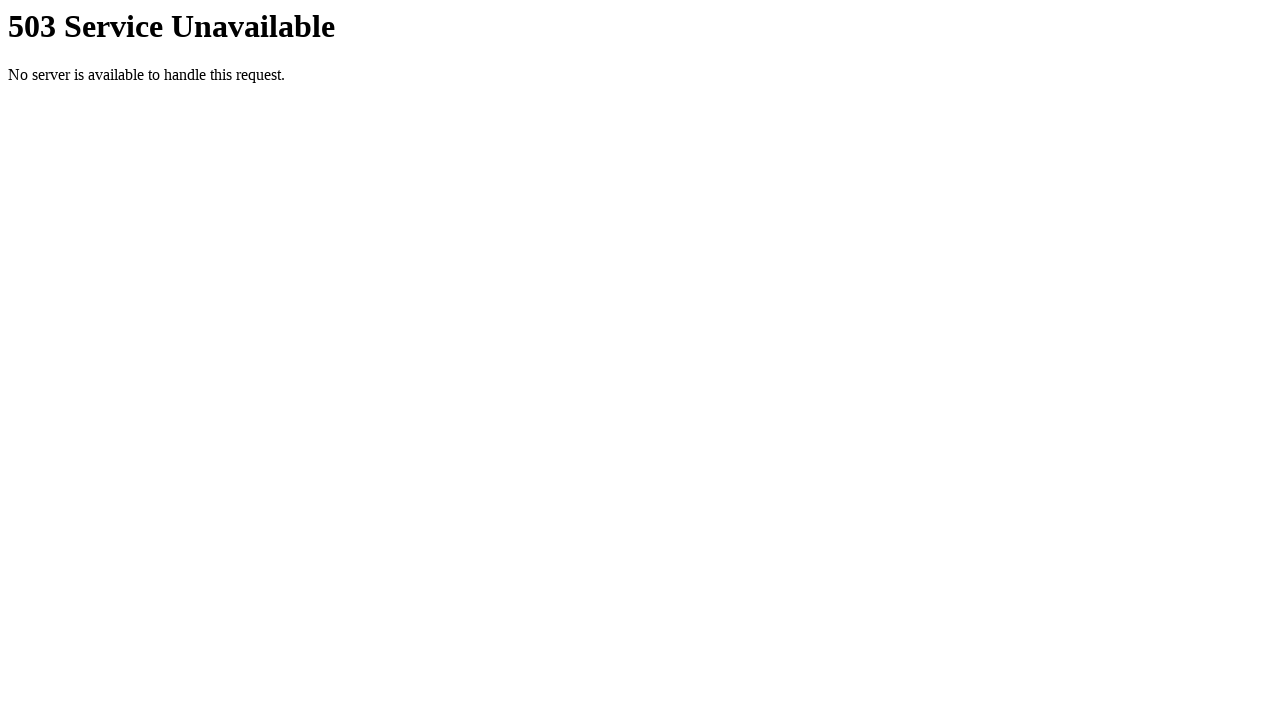

Checked if Kite logo is visible
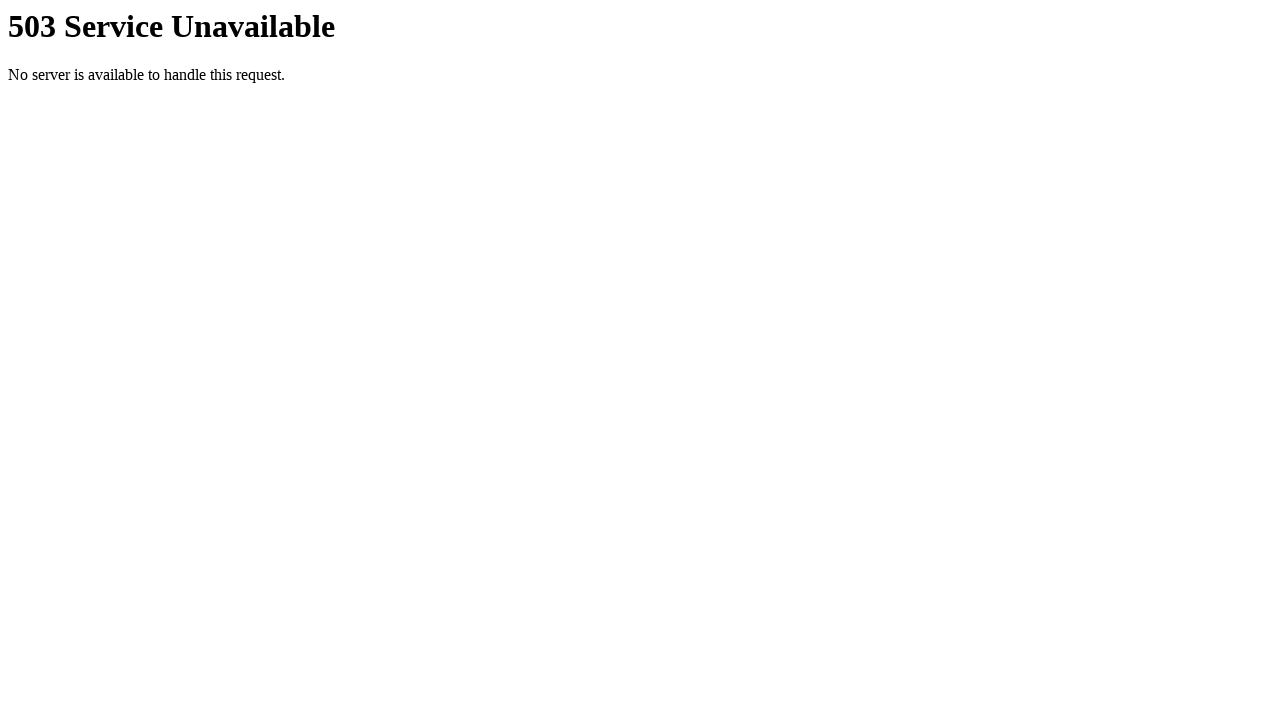

Kite logo visibility result: False
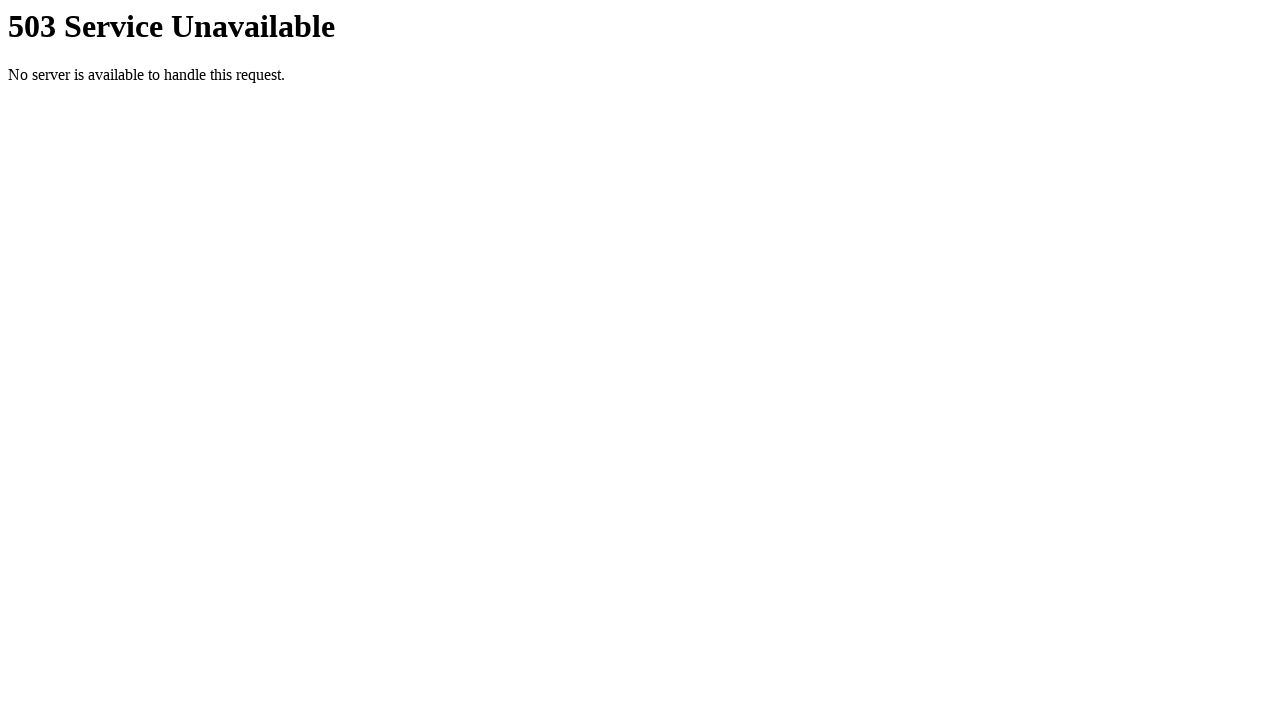

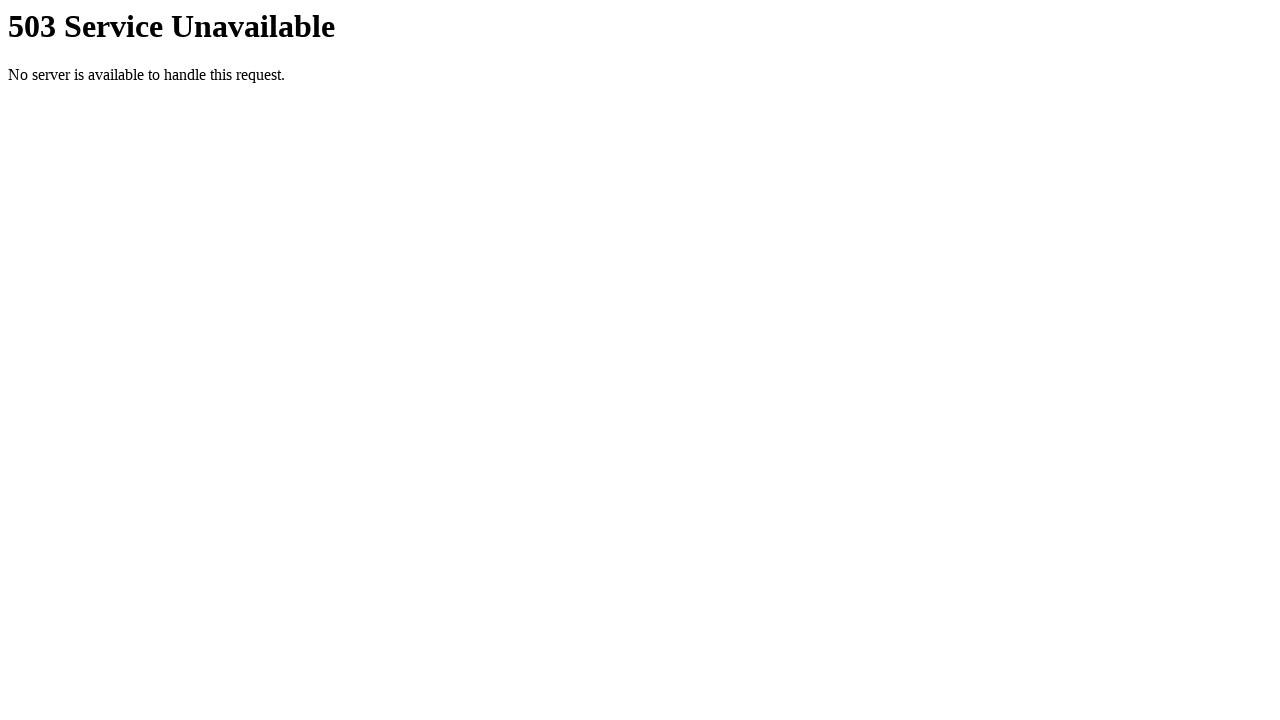